Tests product store navigation by browsing to laptops category, selecting MacBook Air, and adding it to cart

Starting URL: https://www.demoblaze.com/

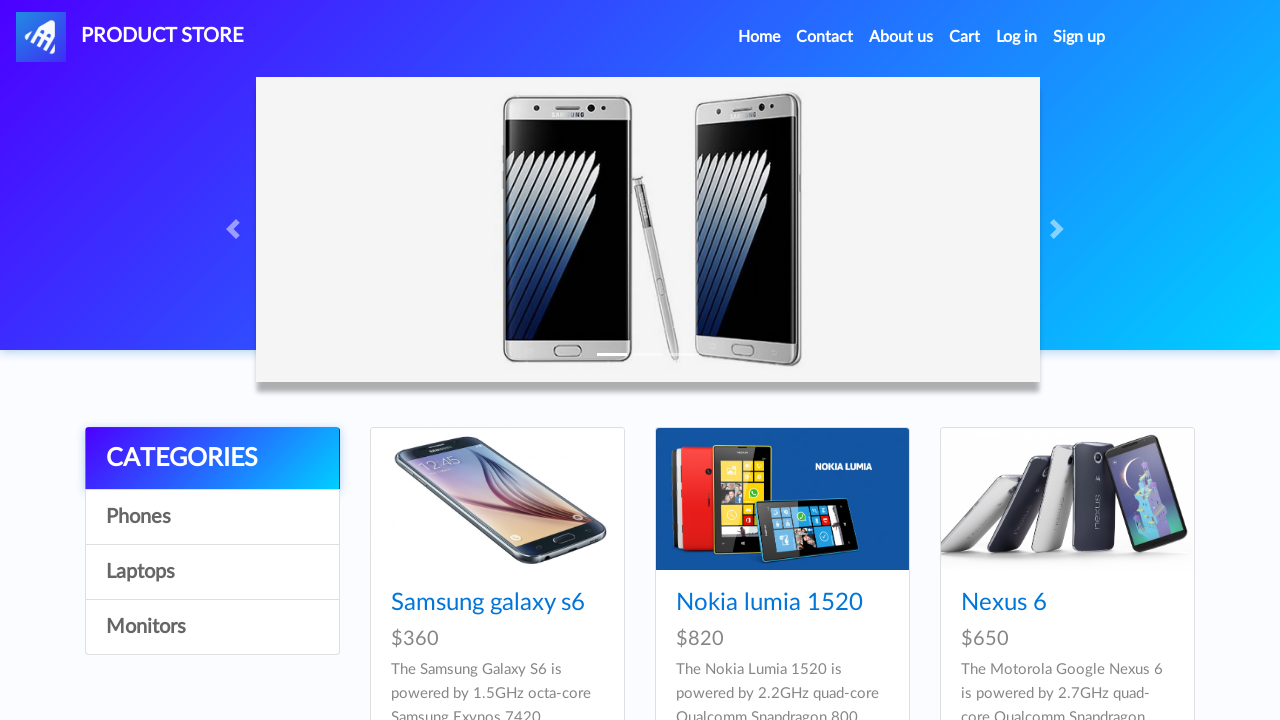

Clicked on Laptops category at (212, 572) on xpath=//a[3]
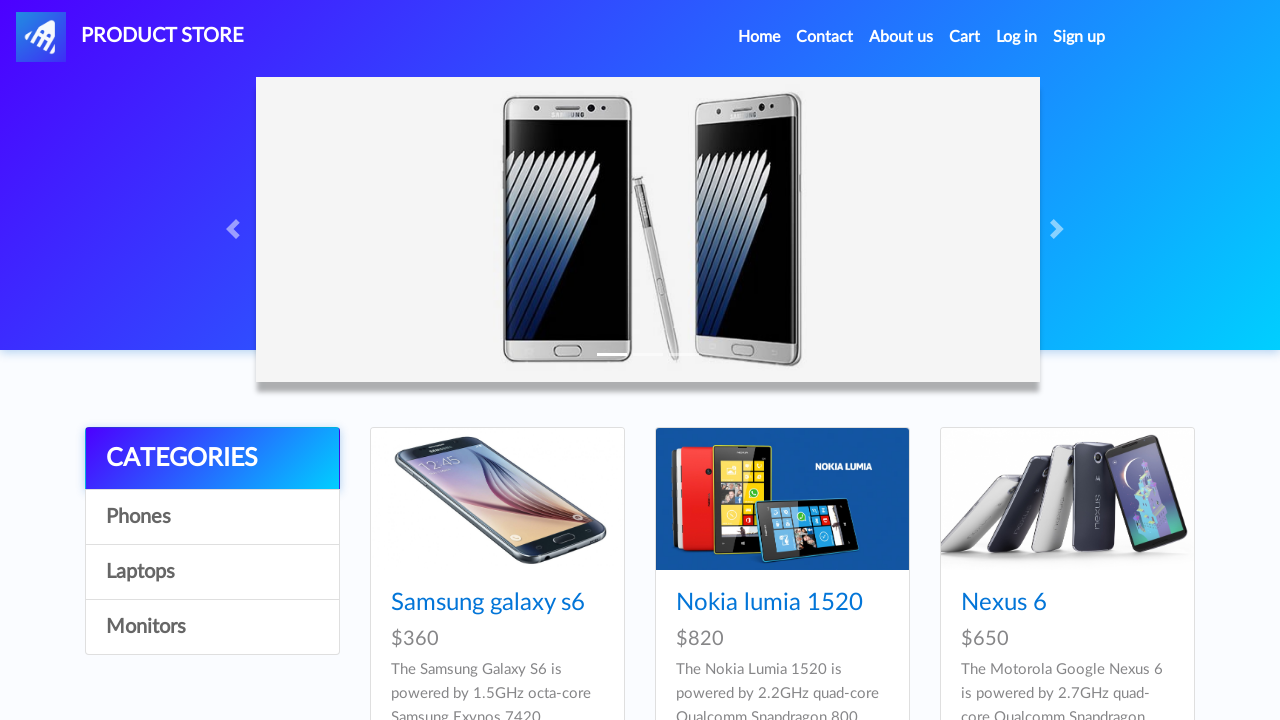

Selected MacBook Air product at (1028, 603) on xpath=//a[normalize-space()='MacBook air']
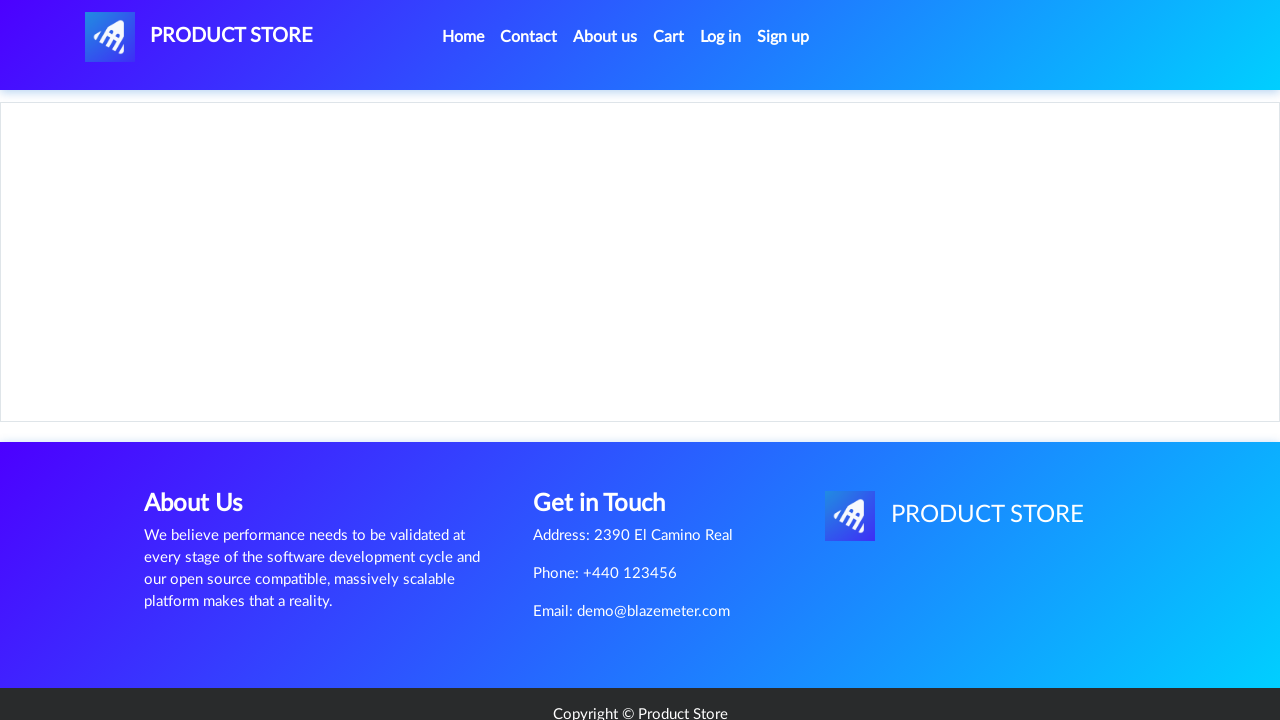

Added MacBook Air to cart at (610, 440) on xpath=//a[normalize-space()='Add to cart']
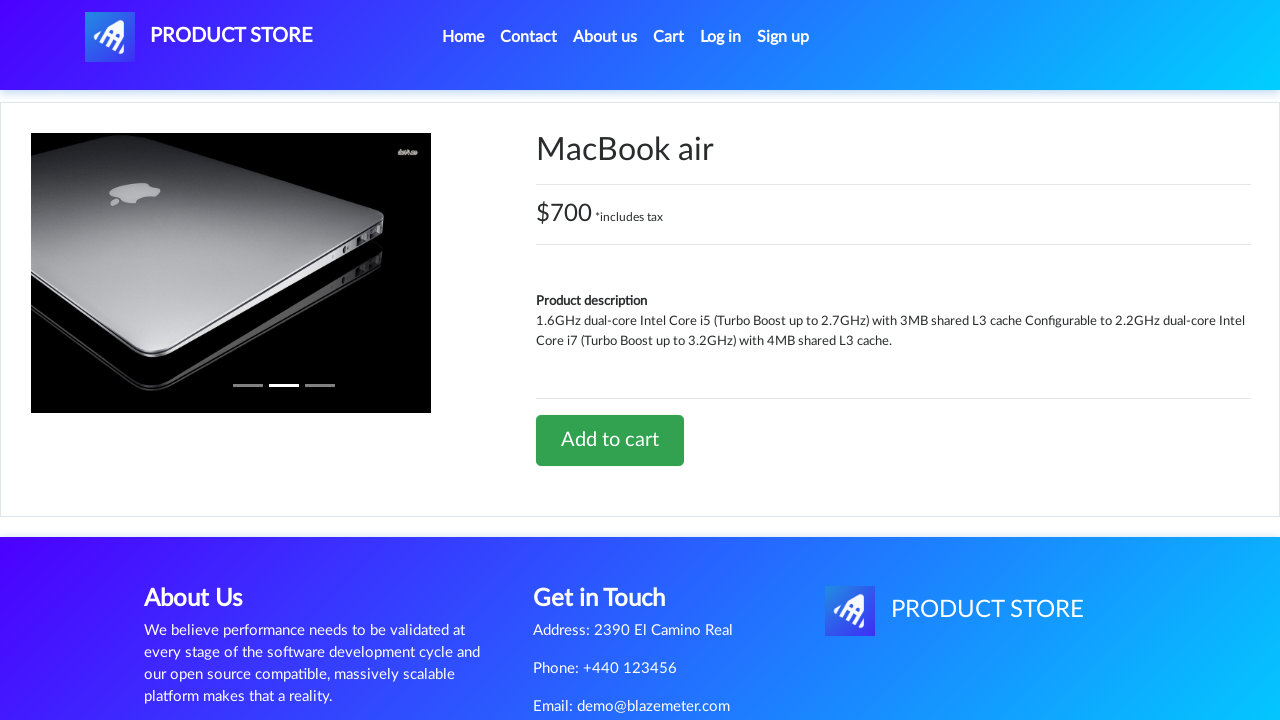

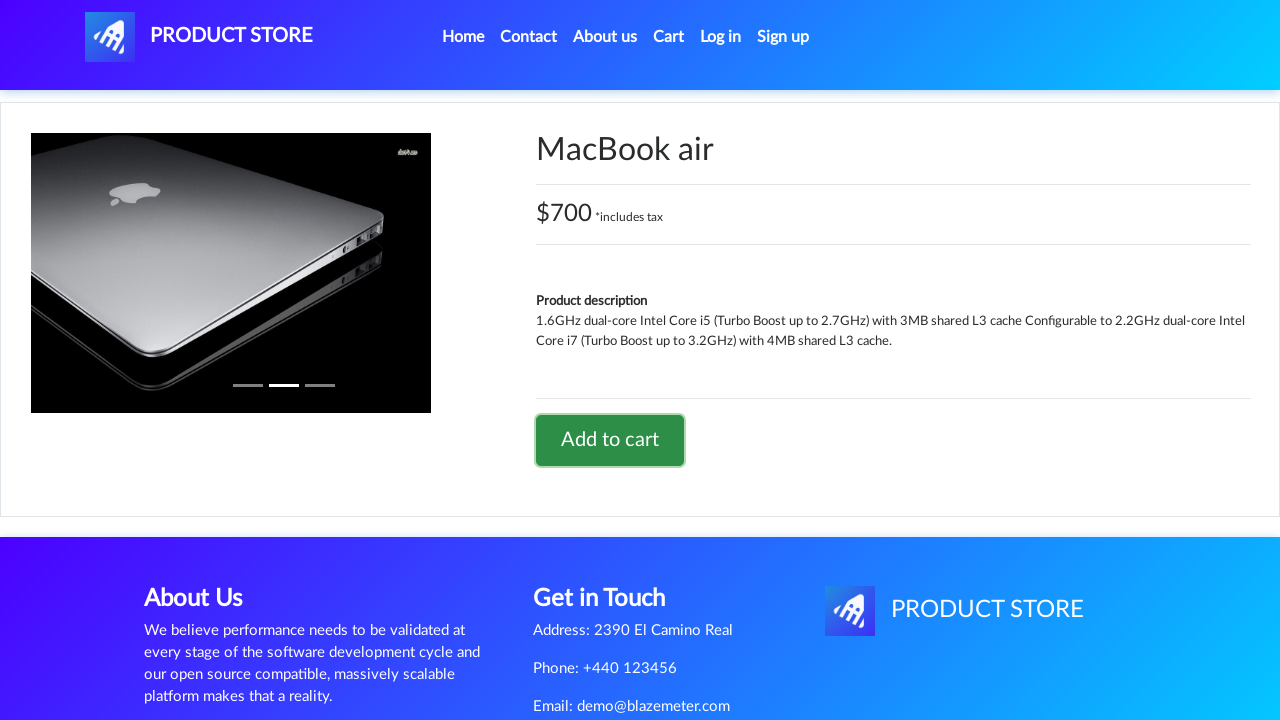